Tests dynamic loading where an element is initially not visible, clicks start button and waits for "Hello World!" message to appear

Starting URL: http://the-internet.herokuapp.com/dynamic_loading/1

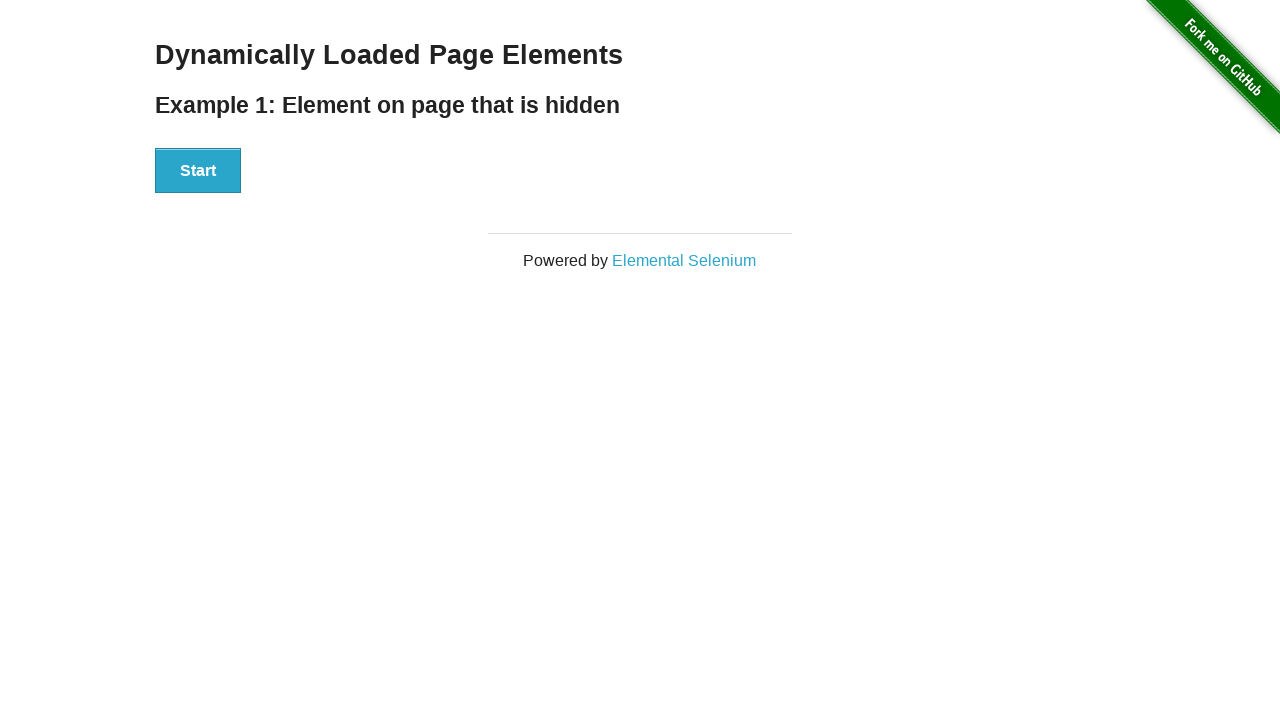

Navigated to dynamic loading test page
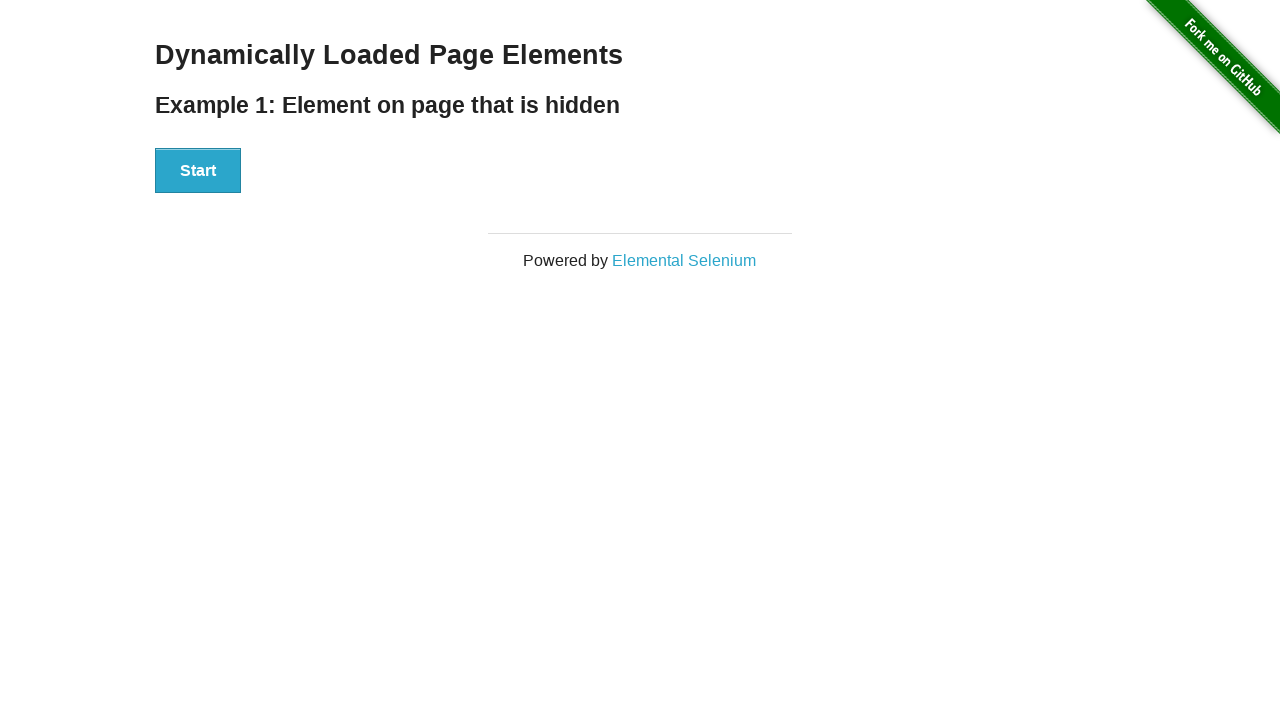

Clicked start button to trigger dynamic loading at (198, 171) on xpath=//div[@id='start']/button
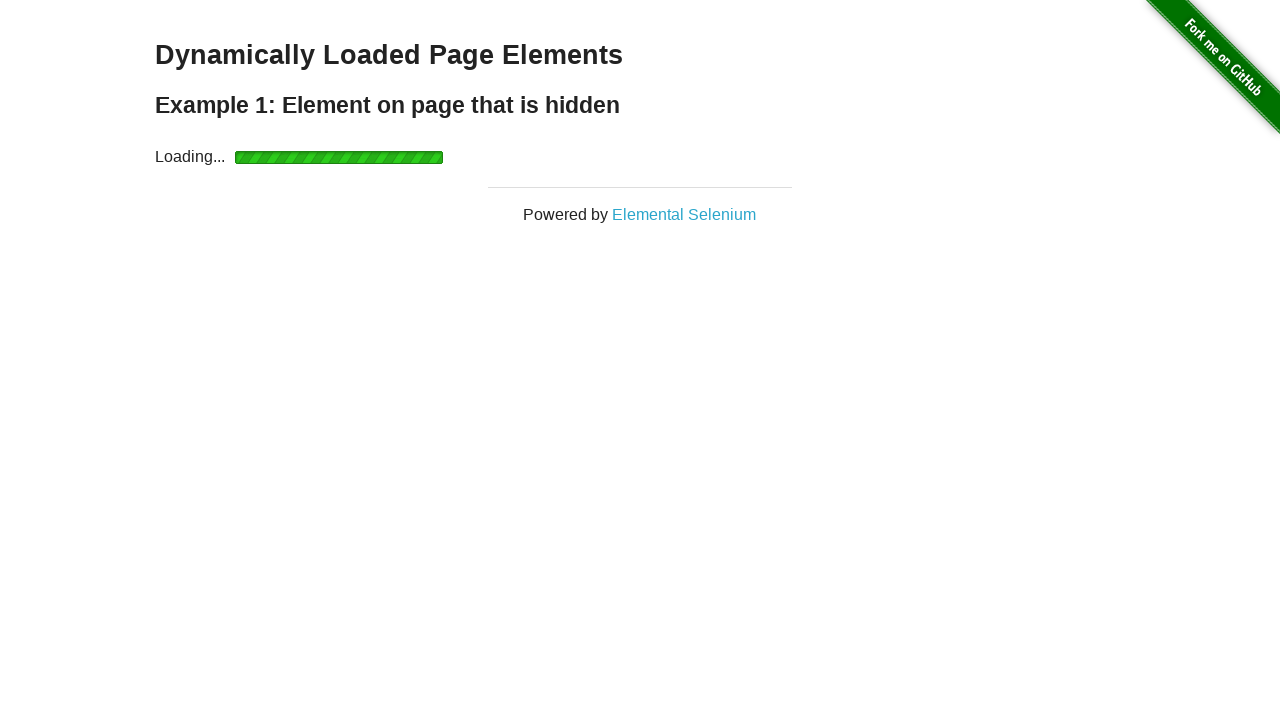

Waited for 'Hello World!' message to appear
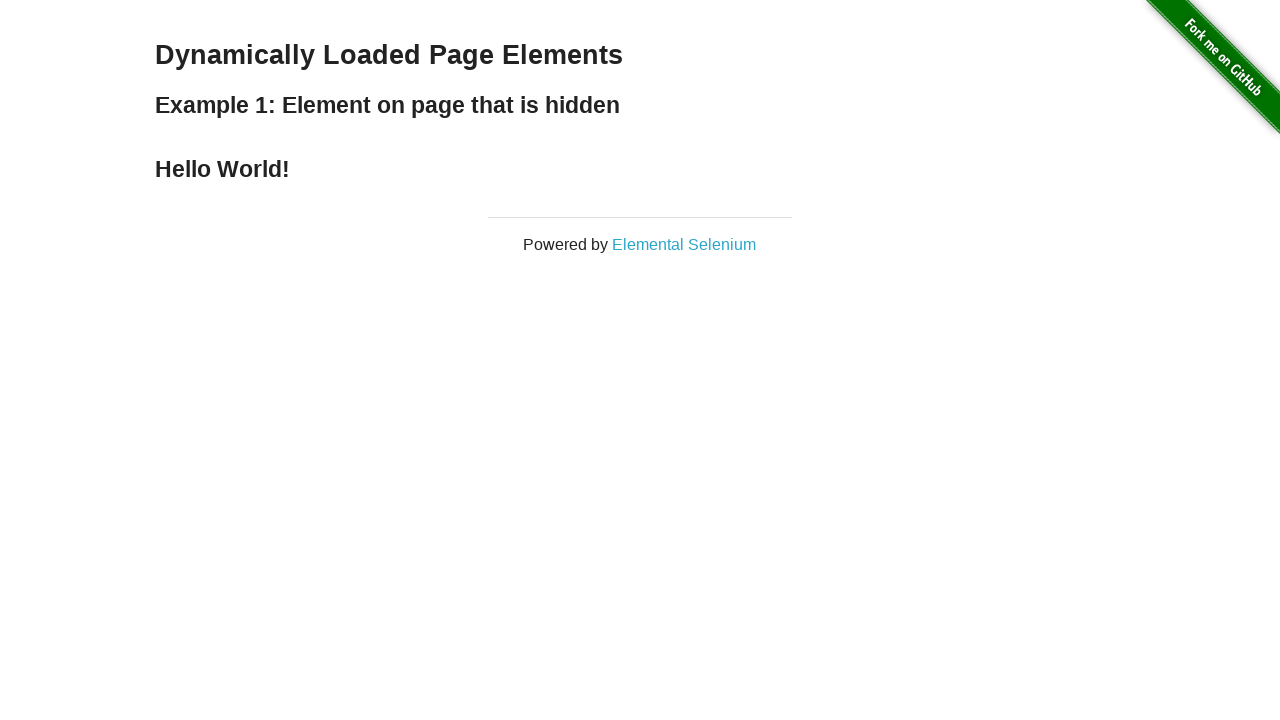

Retrieved finish message element
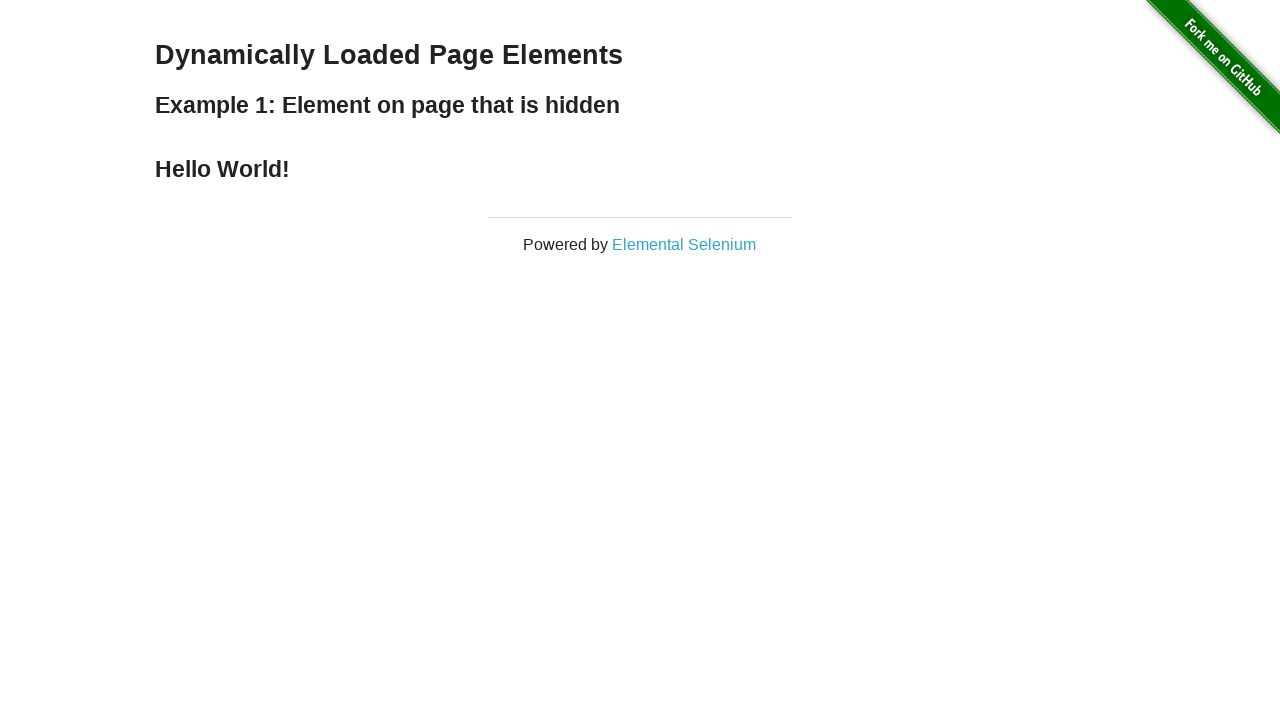

Verified 'Hello World!' message is present
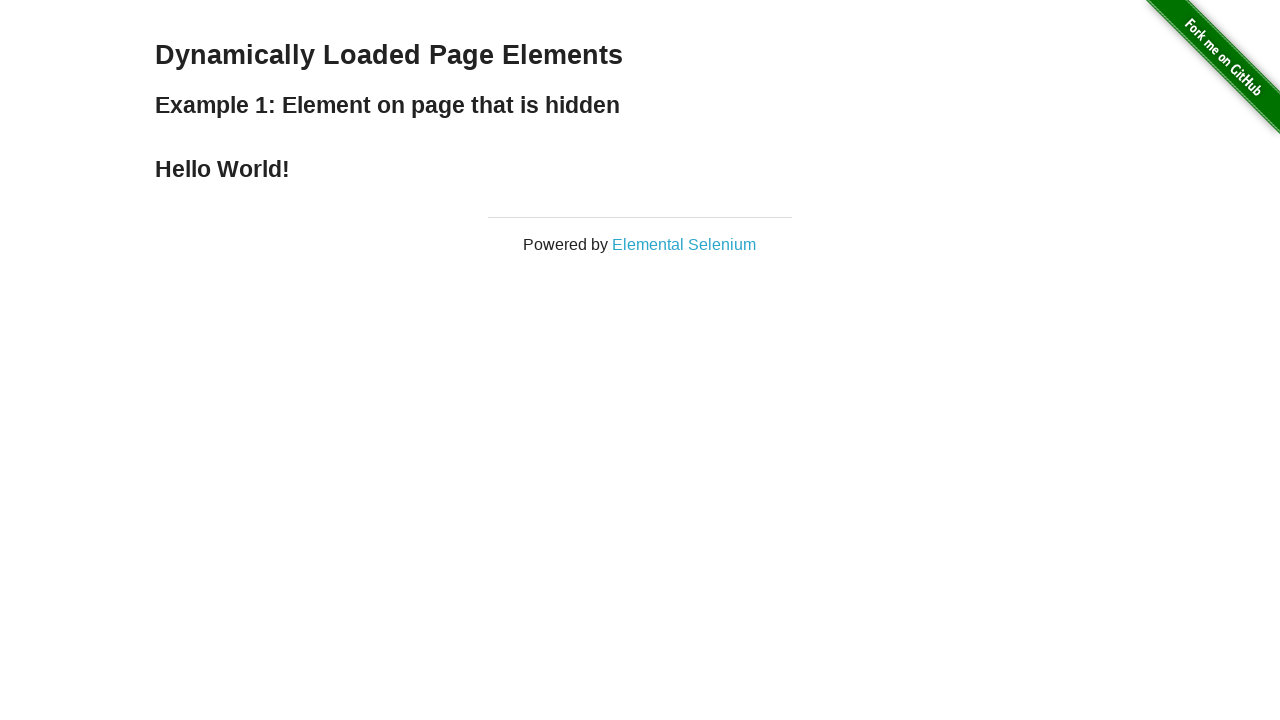

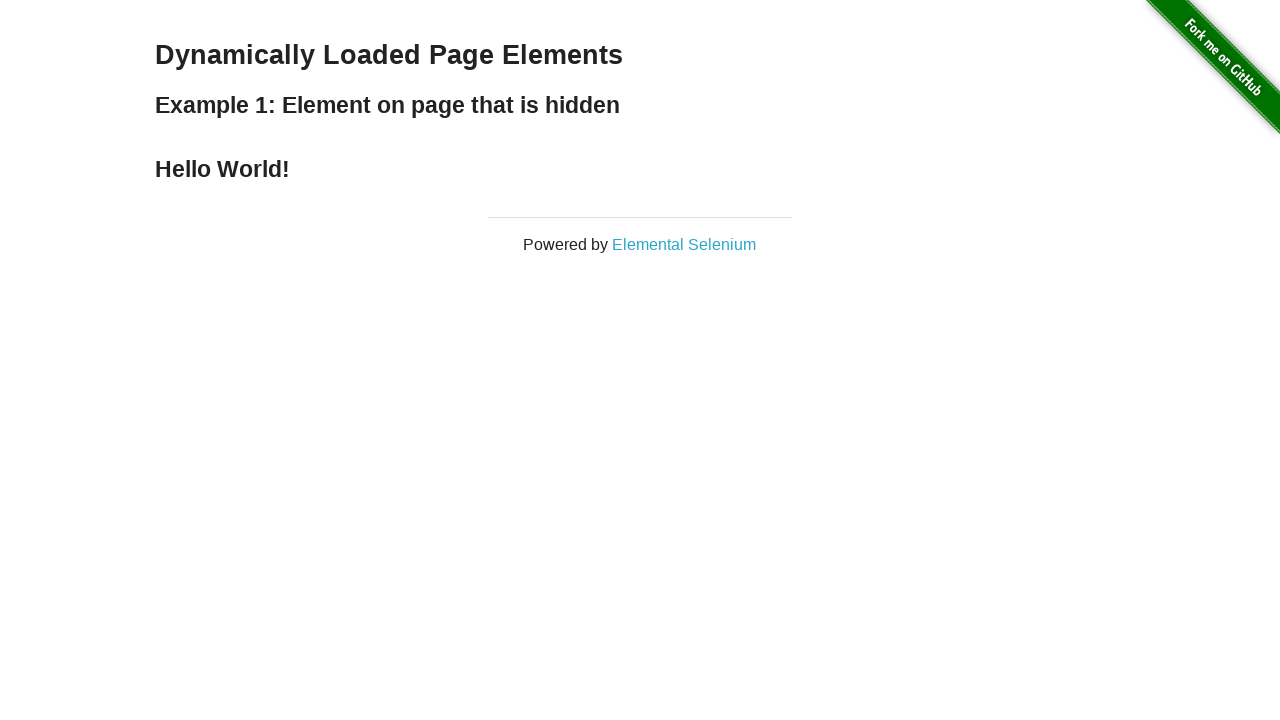